Tests handling three windows by clicking links that open new windows and navigating through them

Starting URL: https://demoqa.com/links

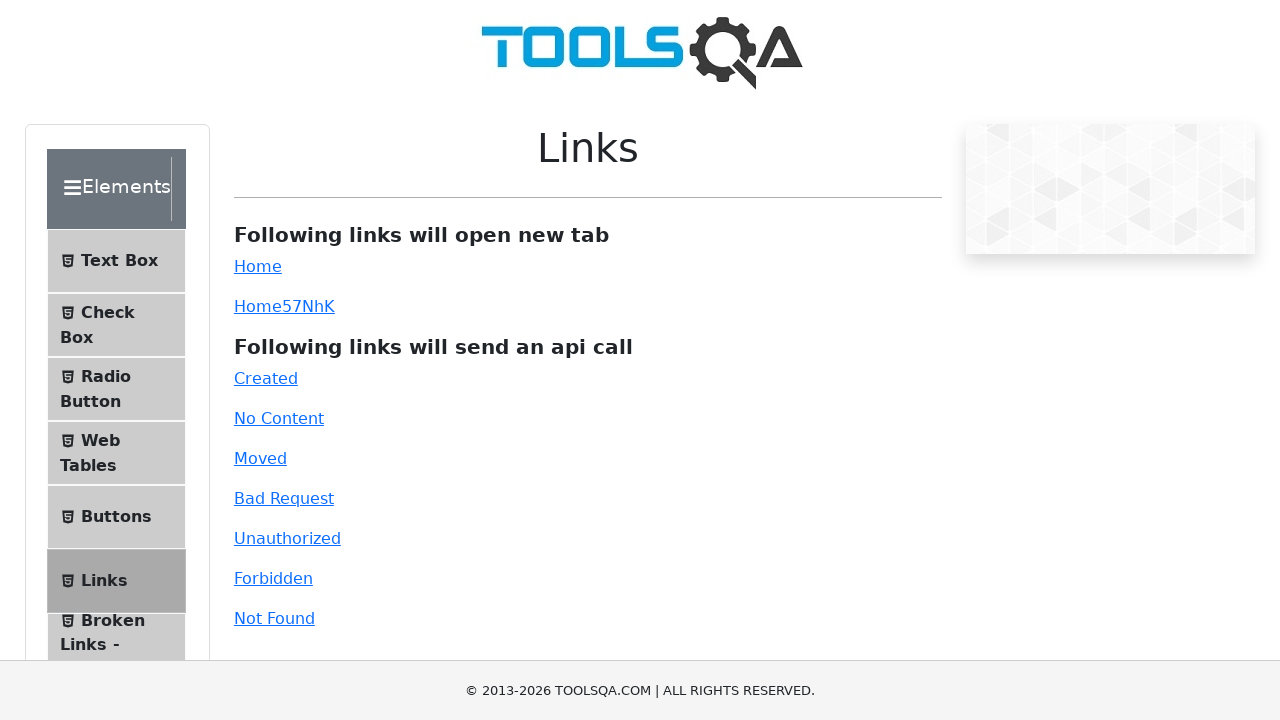

Clicked simple link to open second window at (258, 266) on #simpleLink
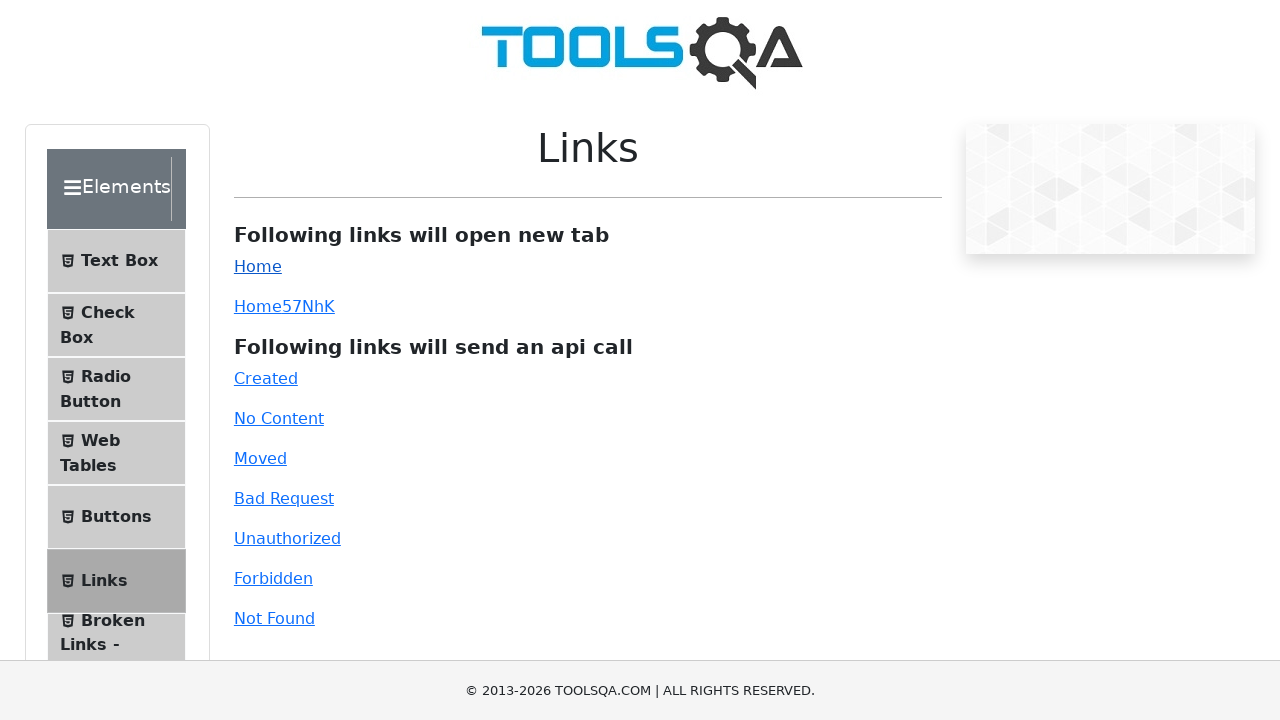

Second window opened and captured
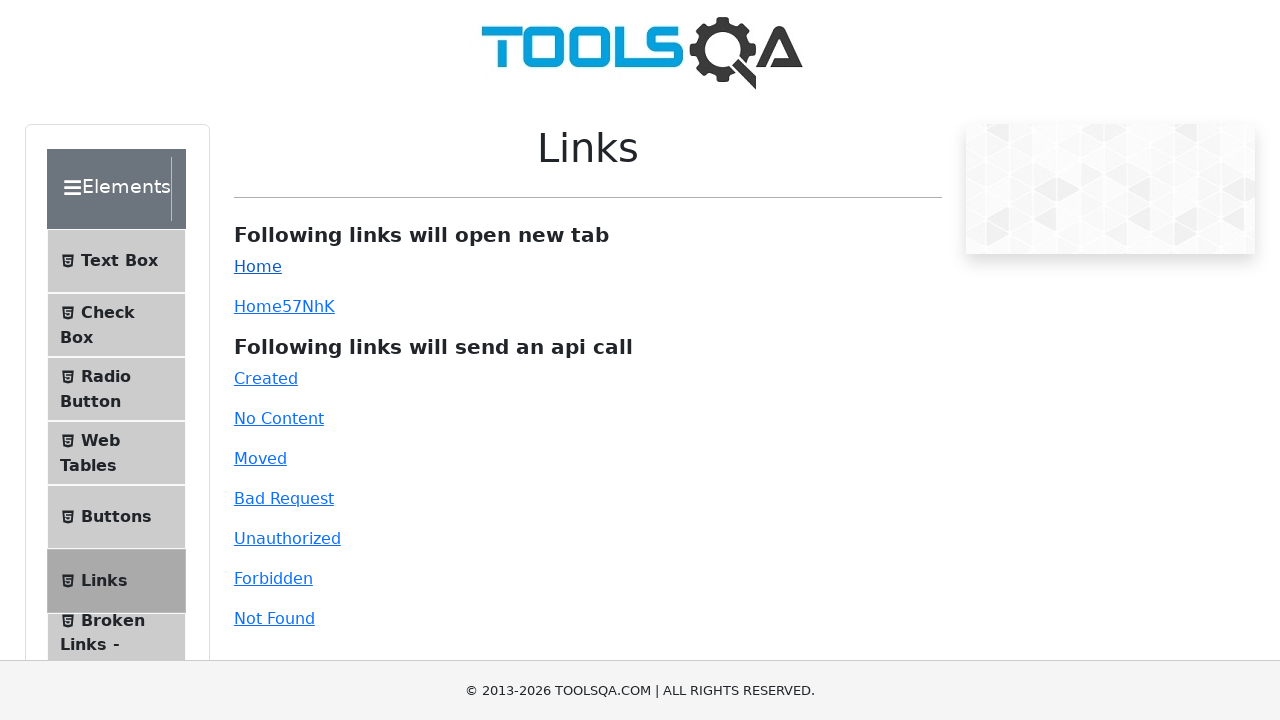

Clicked join now link on second window to open third window at (640, 260) on xpath=//a[@href='https://www.toolsqa.com/selenium-training/']
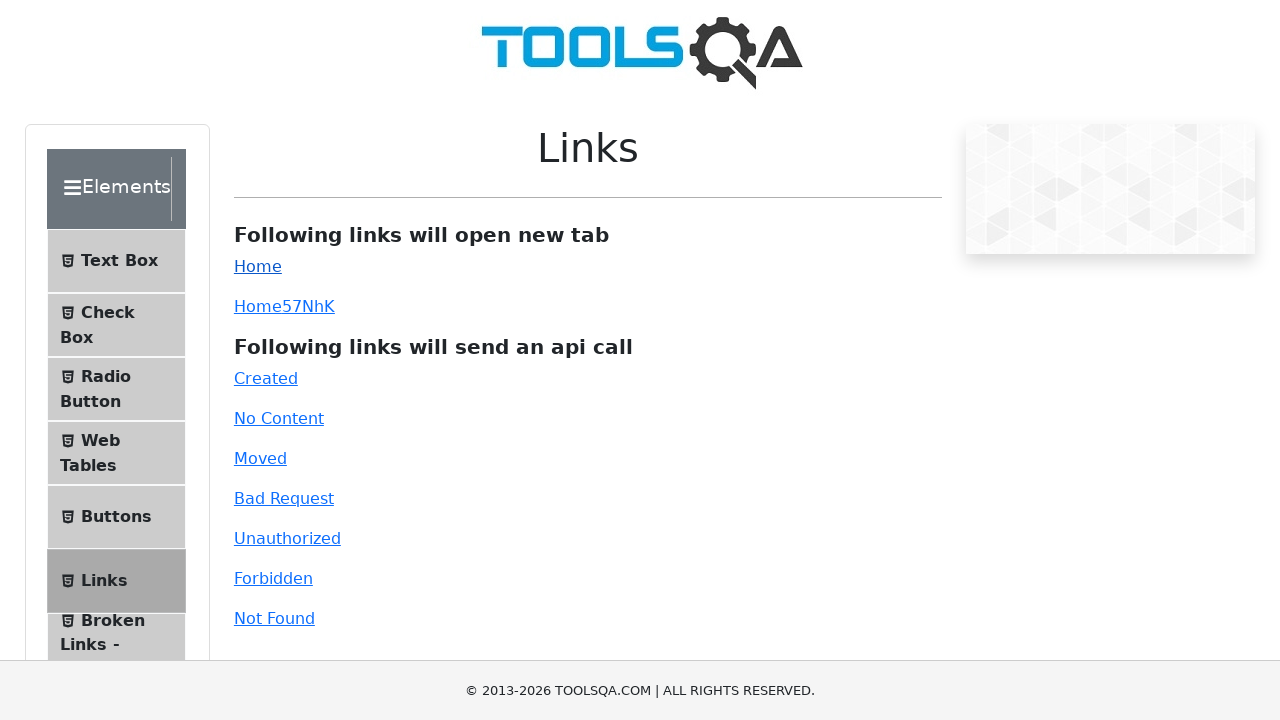

Third window opened and captured
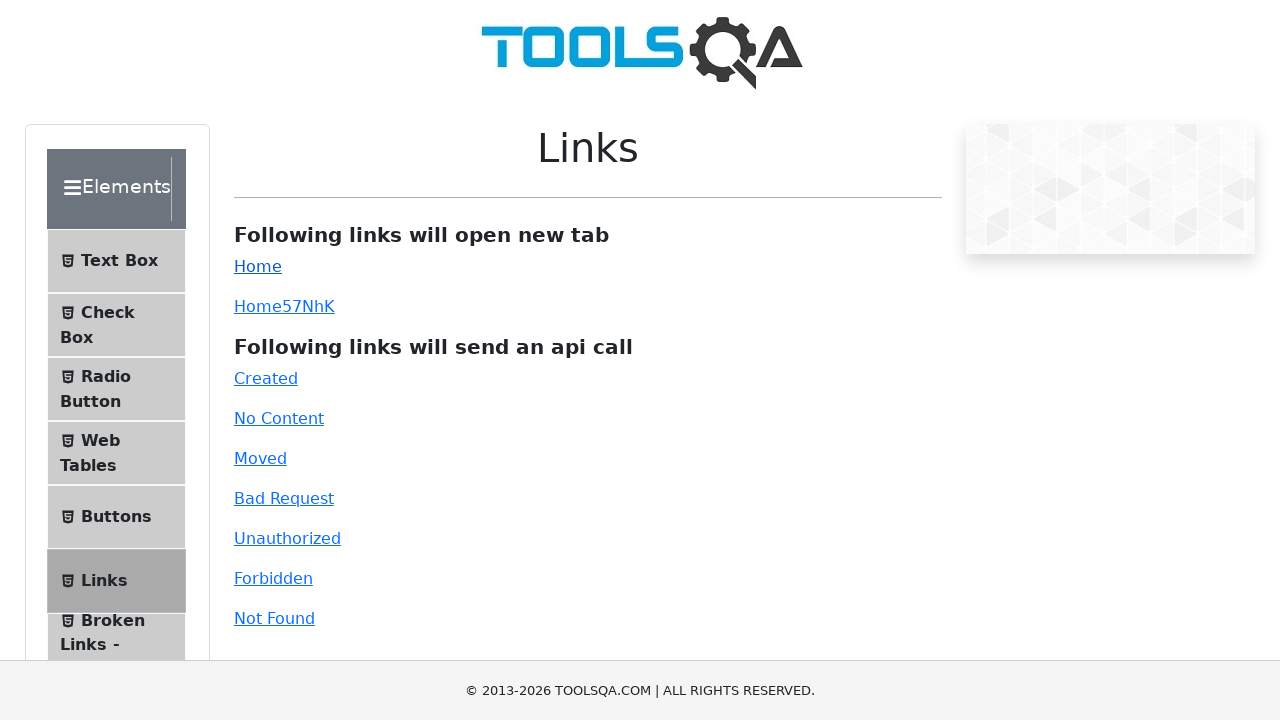

Verified navigation by waiting for enroll heading element on third window
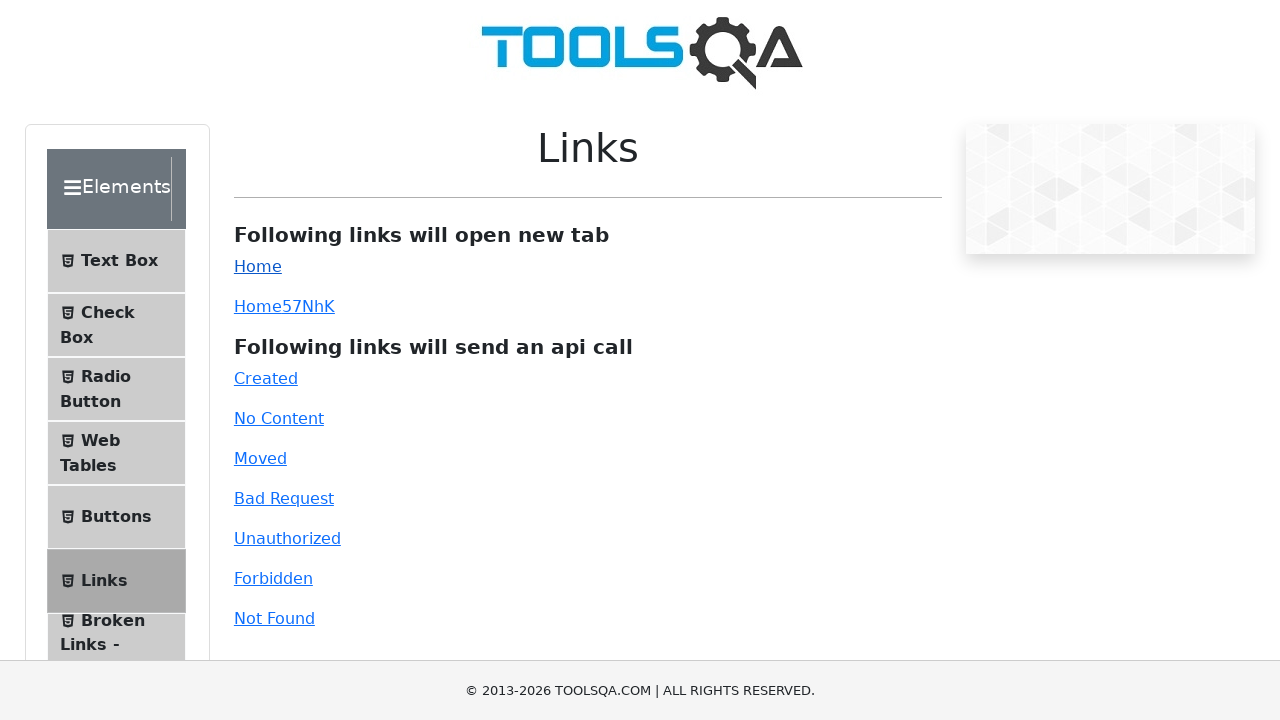

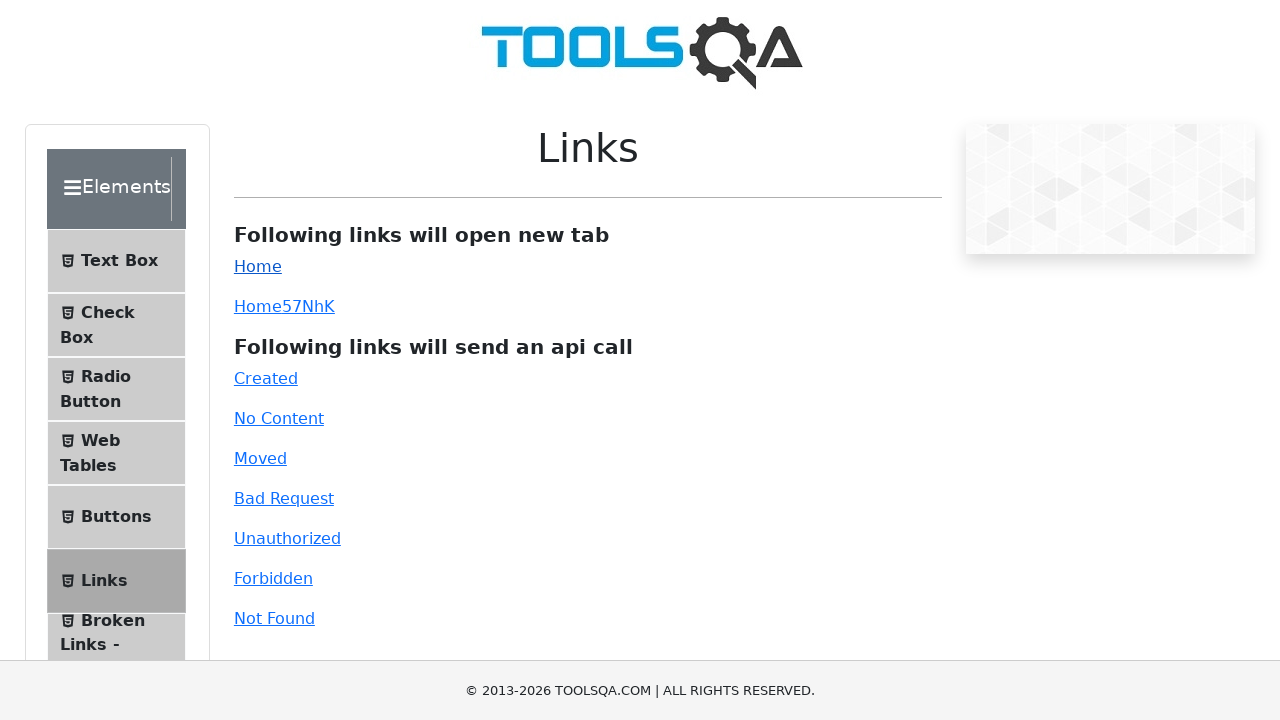